Navigates to the Geolocation page

Starting URL: https://the-internet.herokuapp.com/

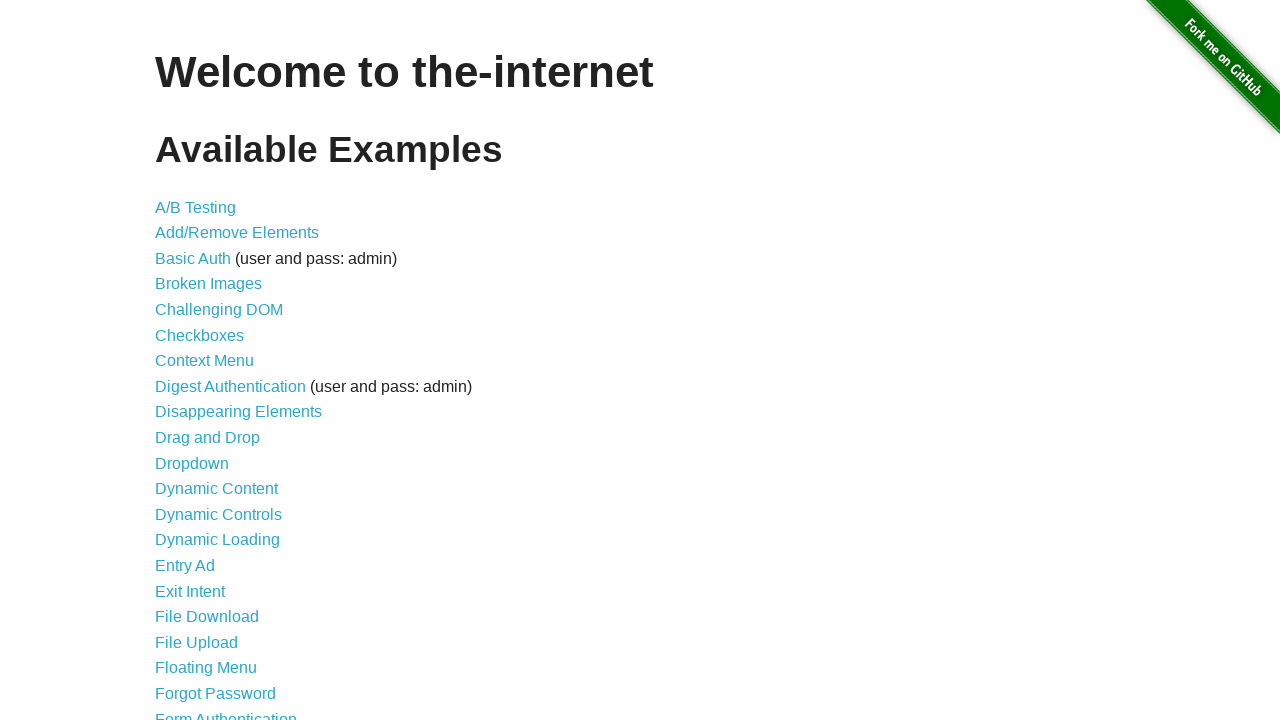

Clicked Geolocation link at (198, 360) on text=Geolocation
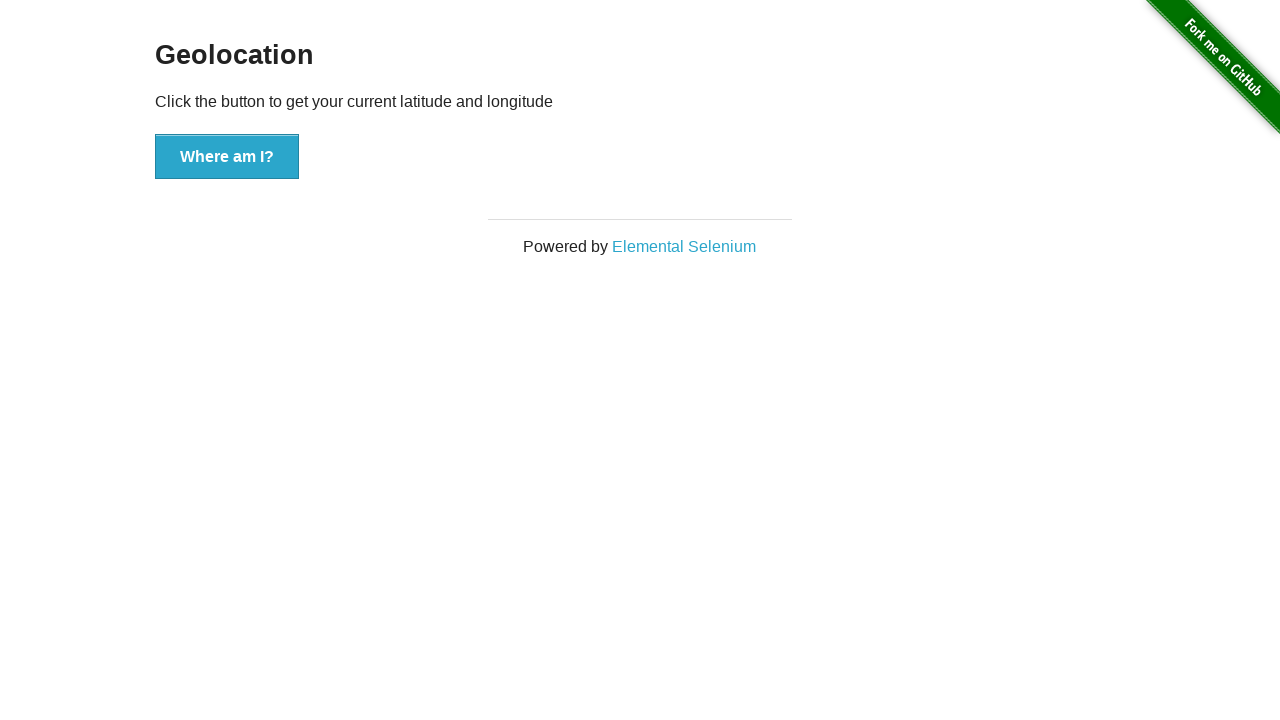

Geolocation page loaded
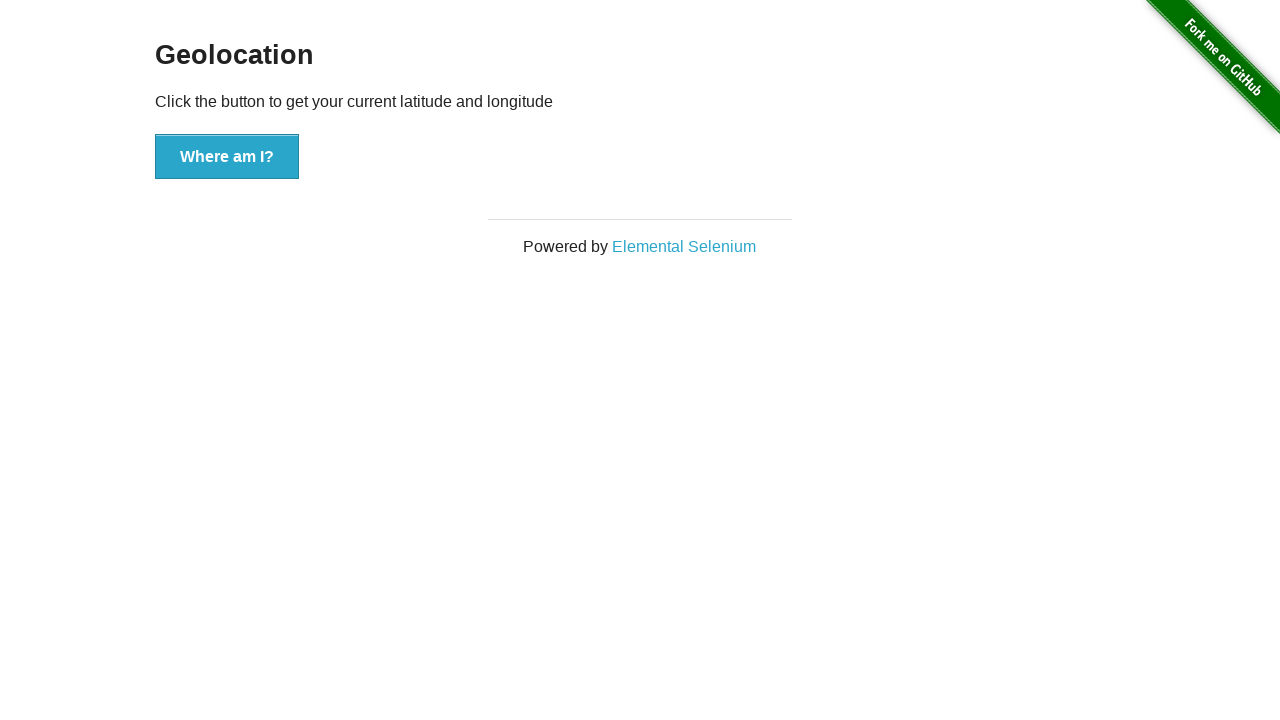

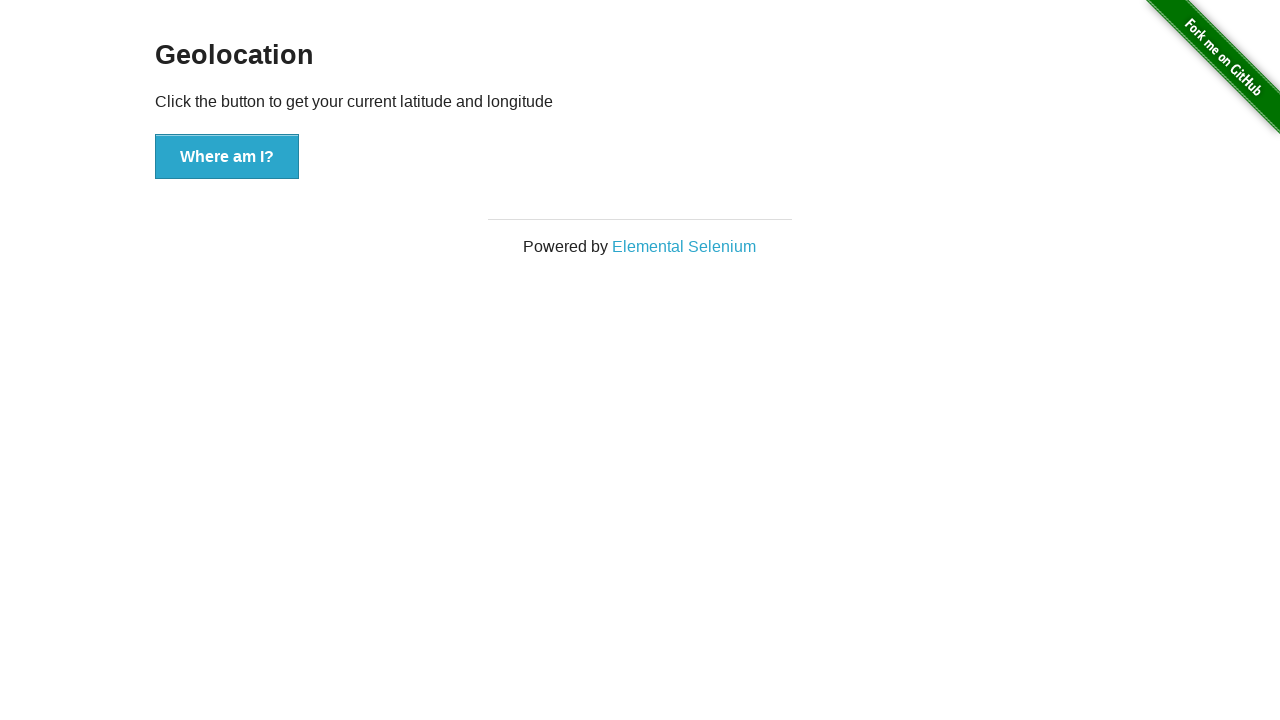